Tests triangle identifier with sides 6, 5, 5 to verify isosceles triangle detection

Starting URL: https://testpages.eviltester.com/styled/apps/triangle/triangle001.html

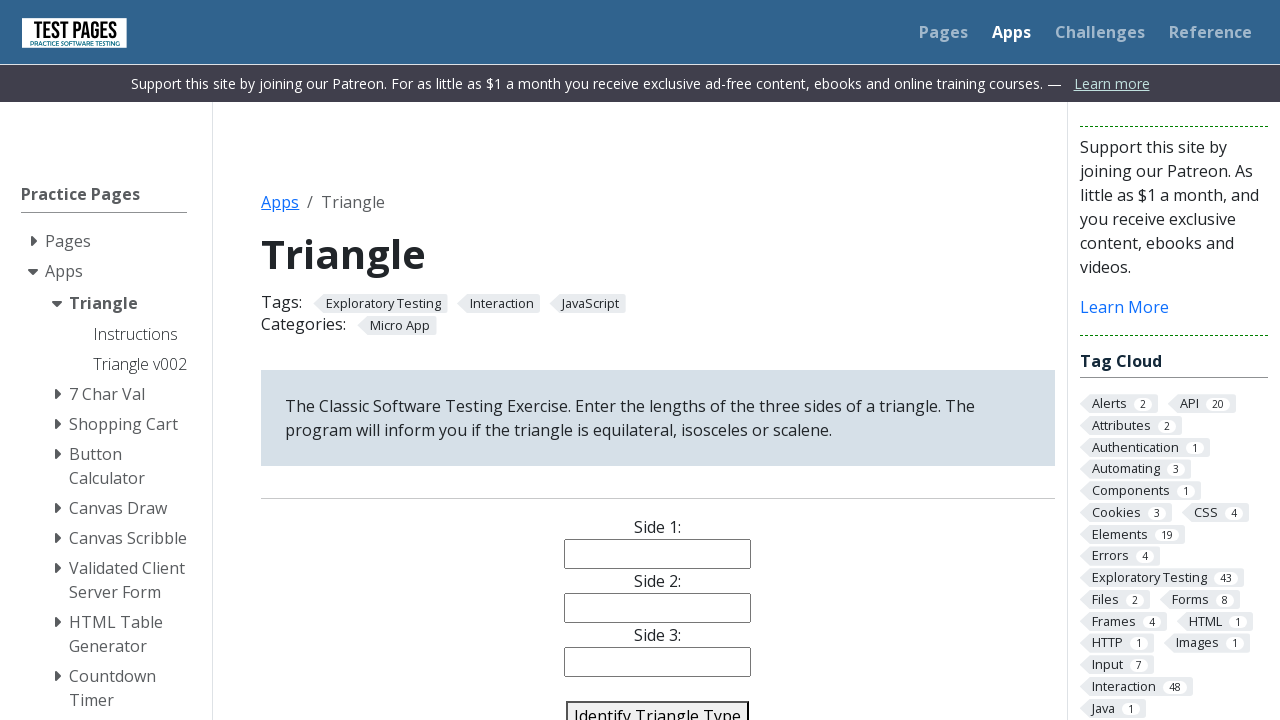

Filled side1 input with '6' on input[name='side1']
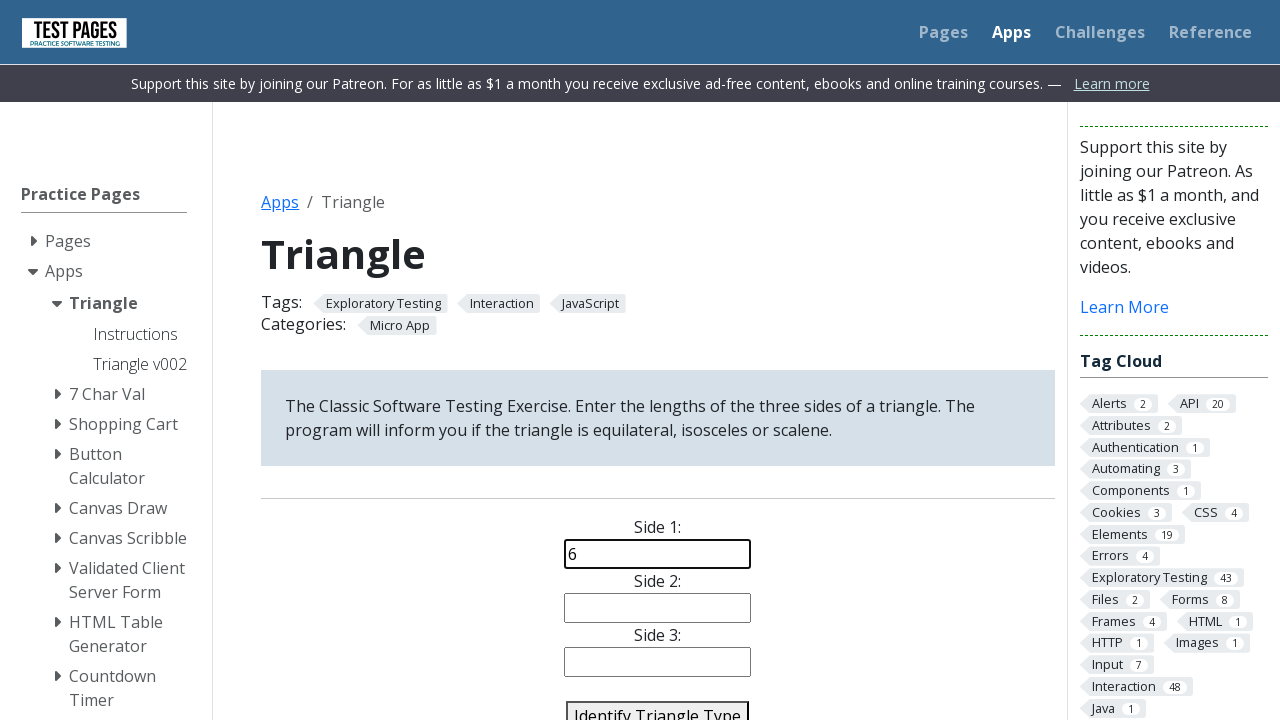

Filled side2 input with '5' on input[name='side2']
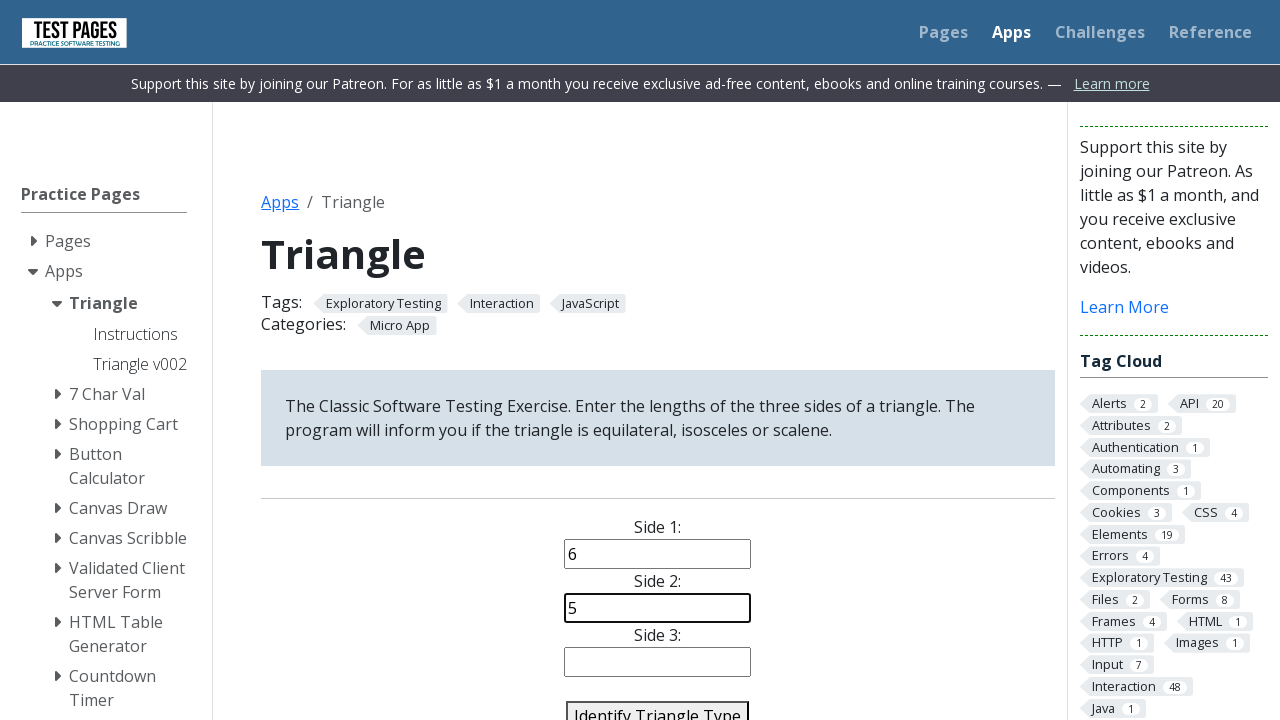

Filled side3 input with '5' on input[name='side3']
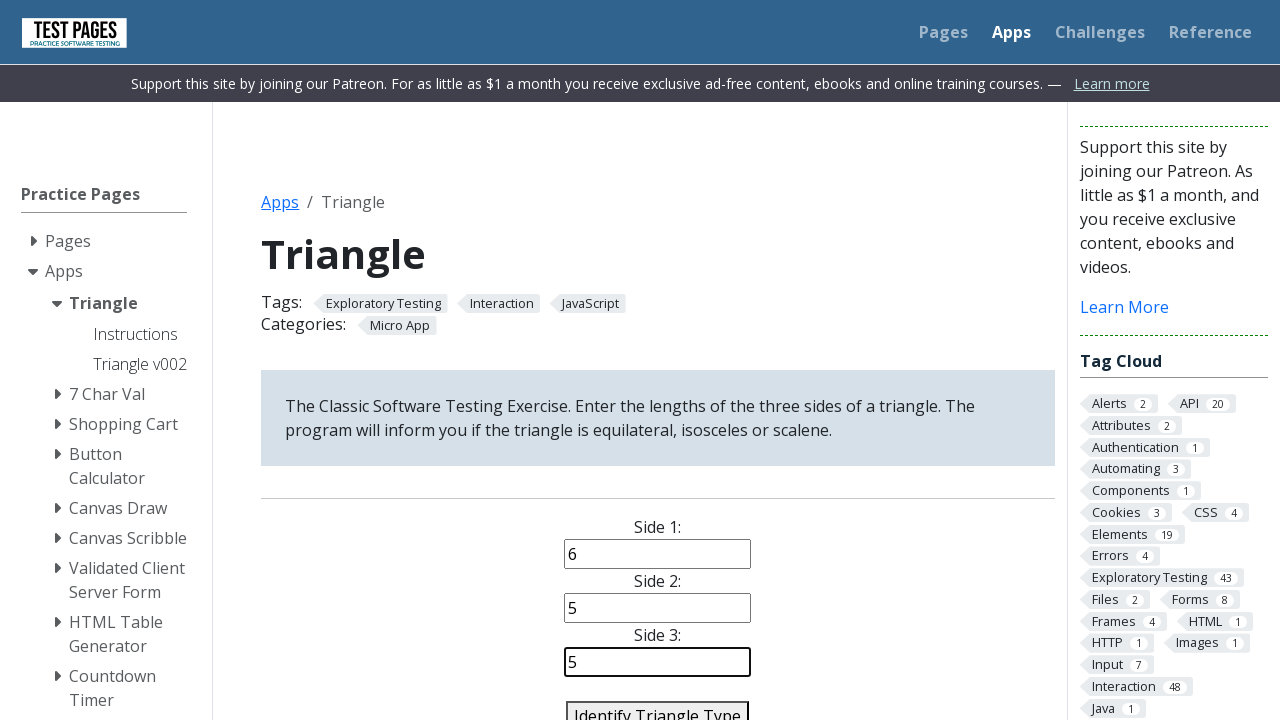

Clicked identify triangle button to classify triangle with sides 6, 5, 5 at (658, 705) on #identify-triangle-action
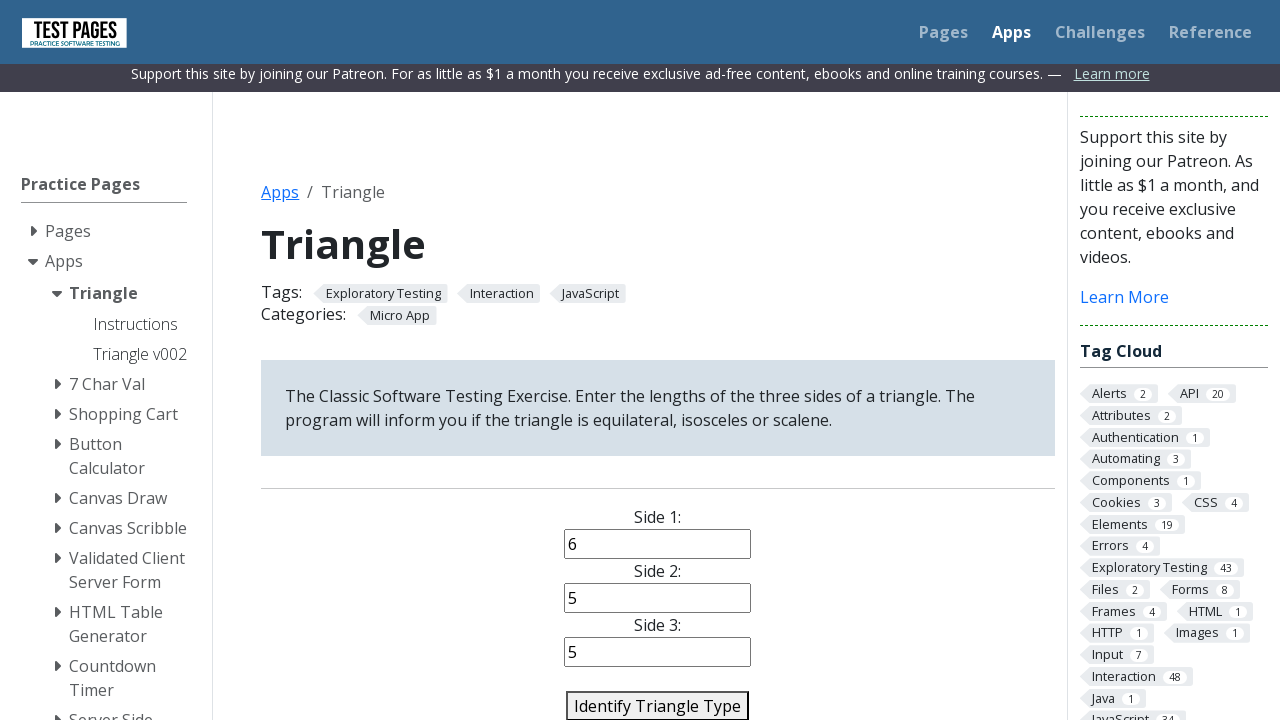

Triangle type result appeared on page
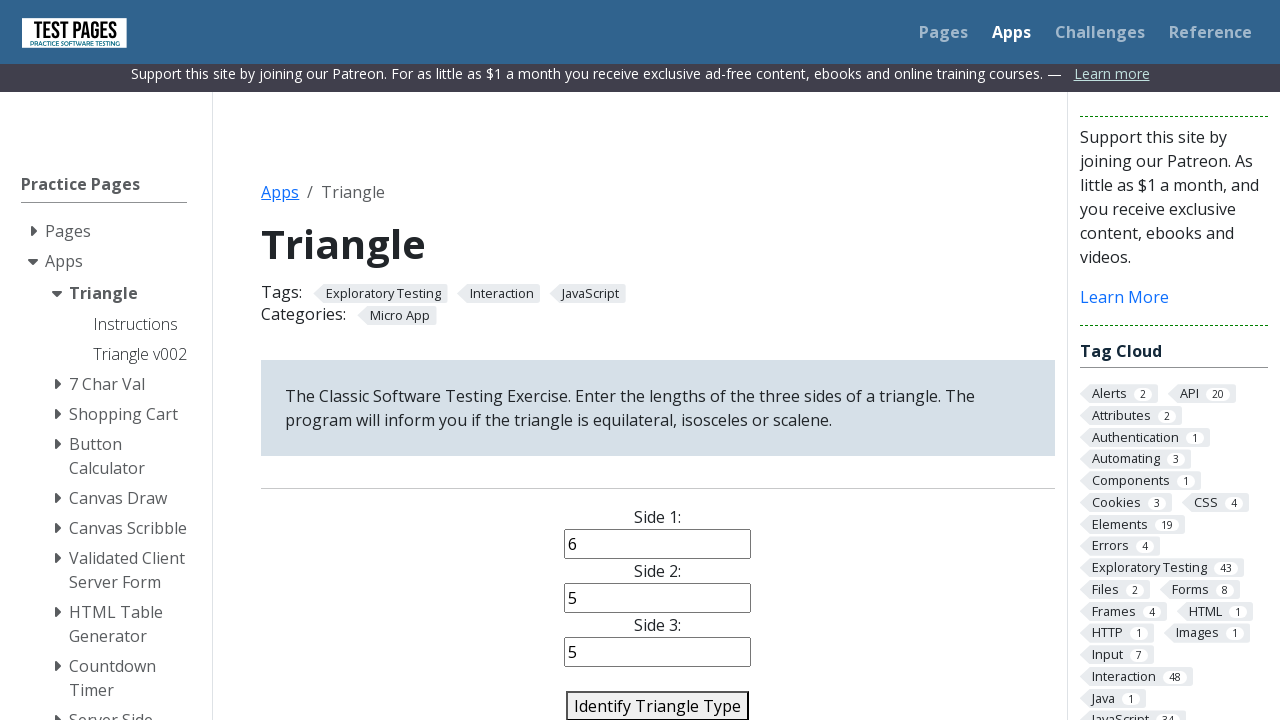

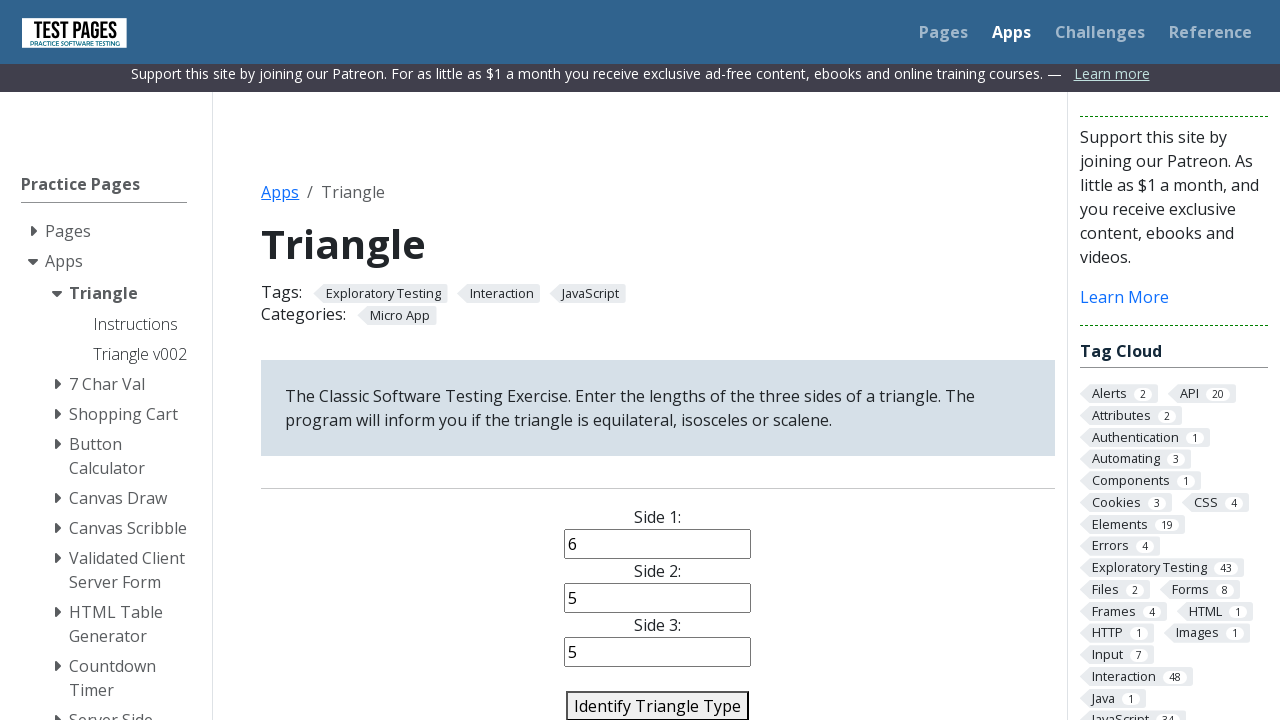